Tests form submission by clicking a link with dynamically calculated text, then filling out a personal information form with name, last name, city, and country fields, and submitting it.

Starting URL: http://suninjuly.github.io/find_link_text

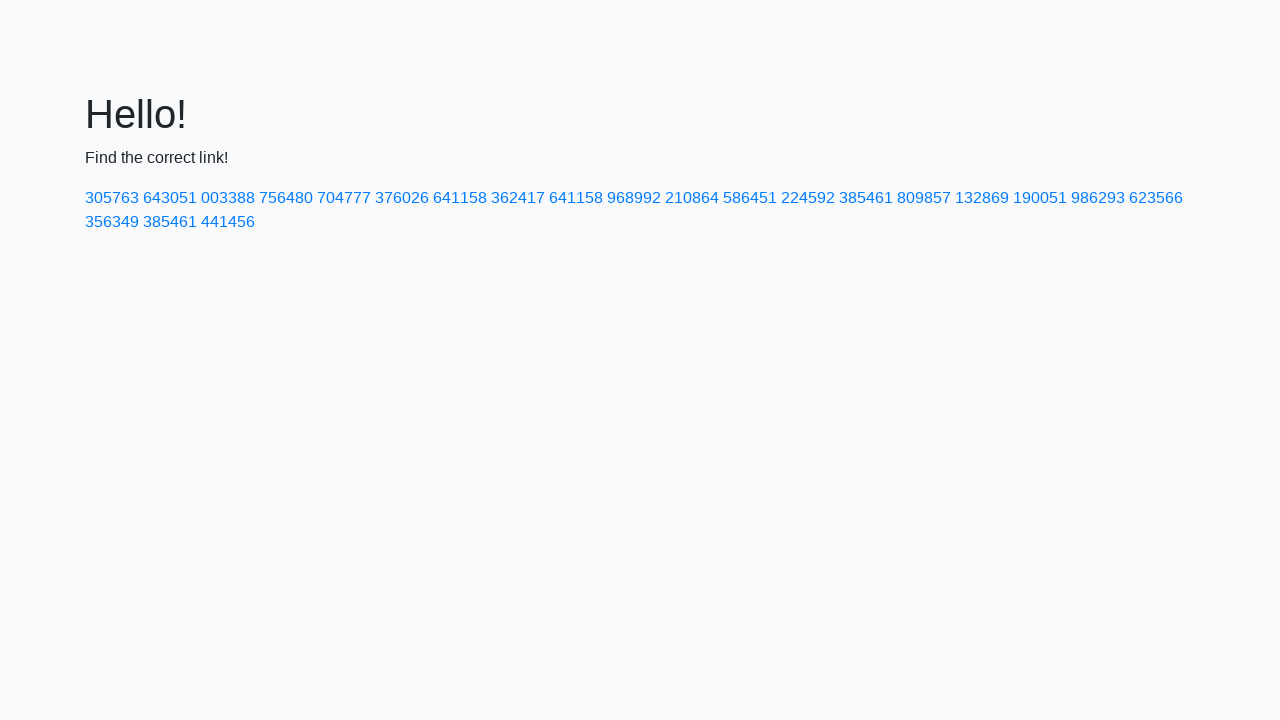

Clicked link with dynamically calculated text '224592' at (808, 198) on a:text-matches('224592')
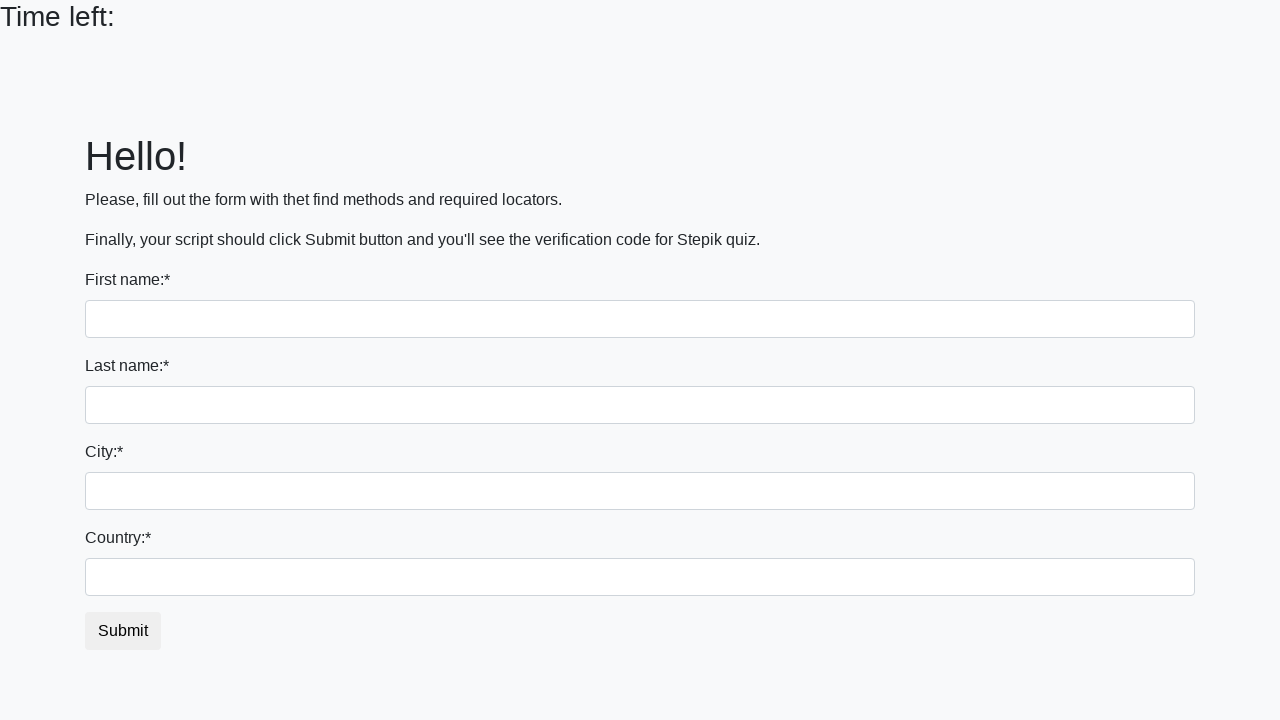

Filled name field with 'Ivan Ivanov' on input >> nth=0
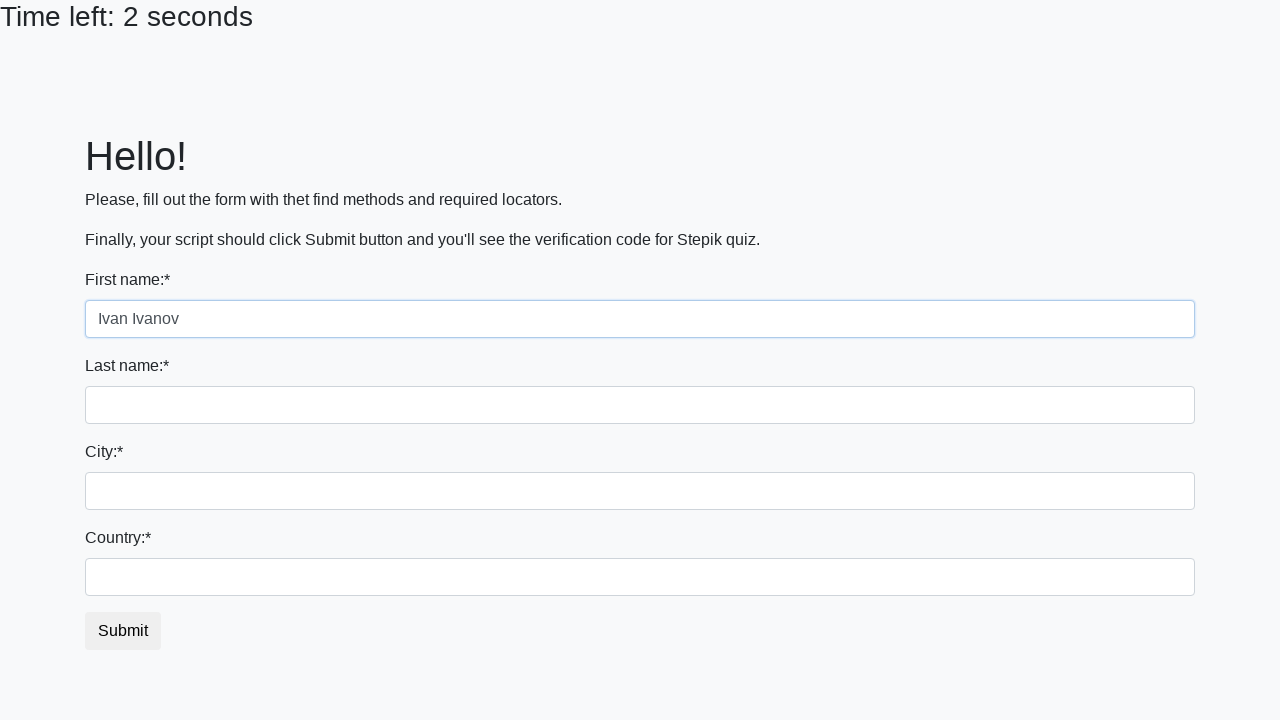

Filled last name field with 'Petrov' on input[name='last_name']
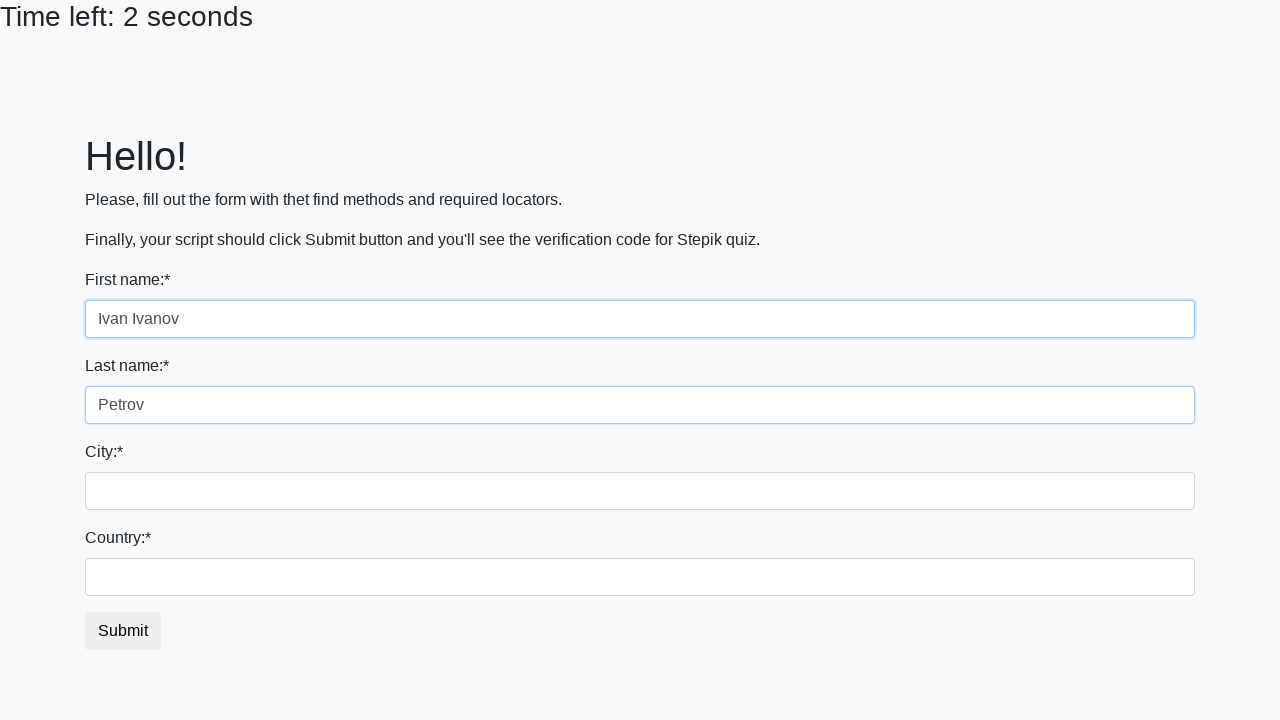

Filled city field with 'Smolensk' on .city
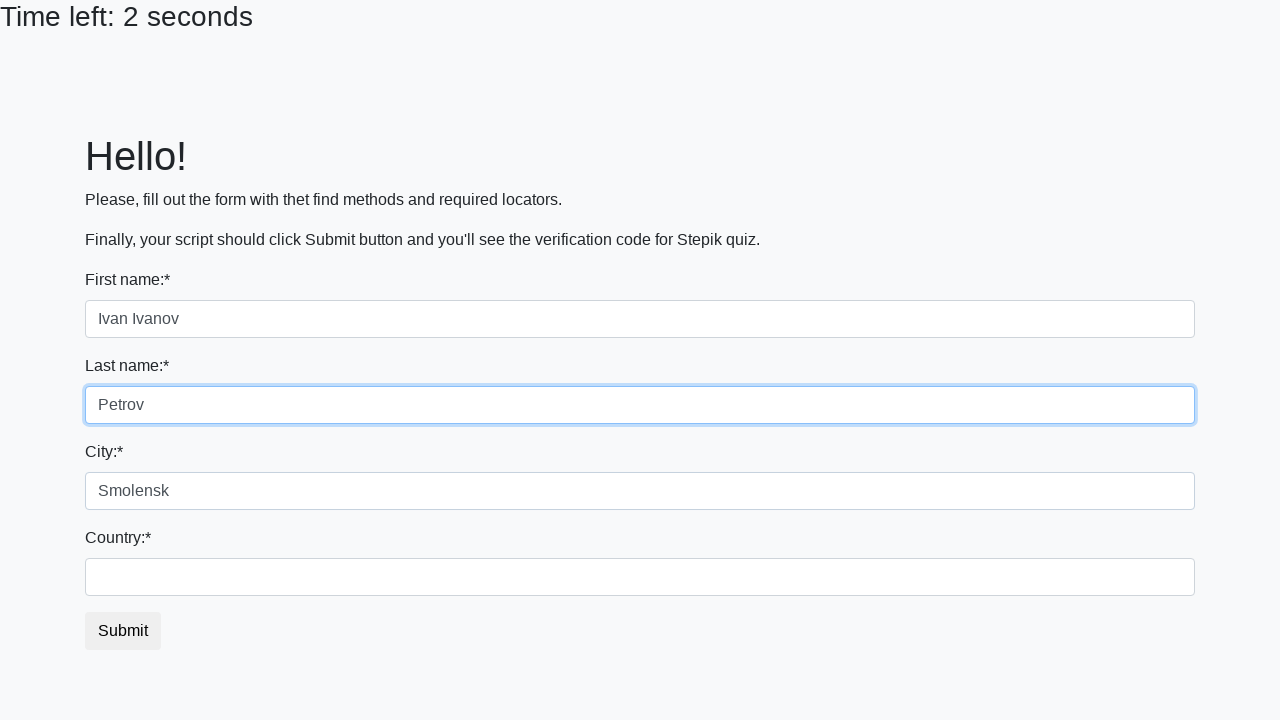

Filled country field with 'Russia' on #country
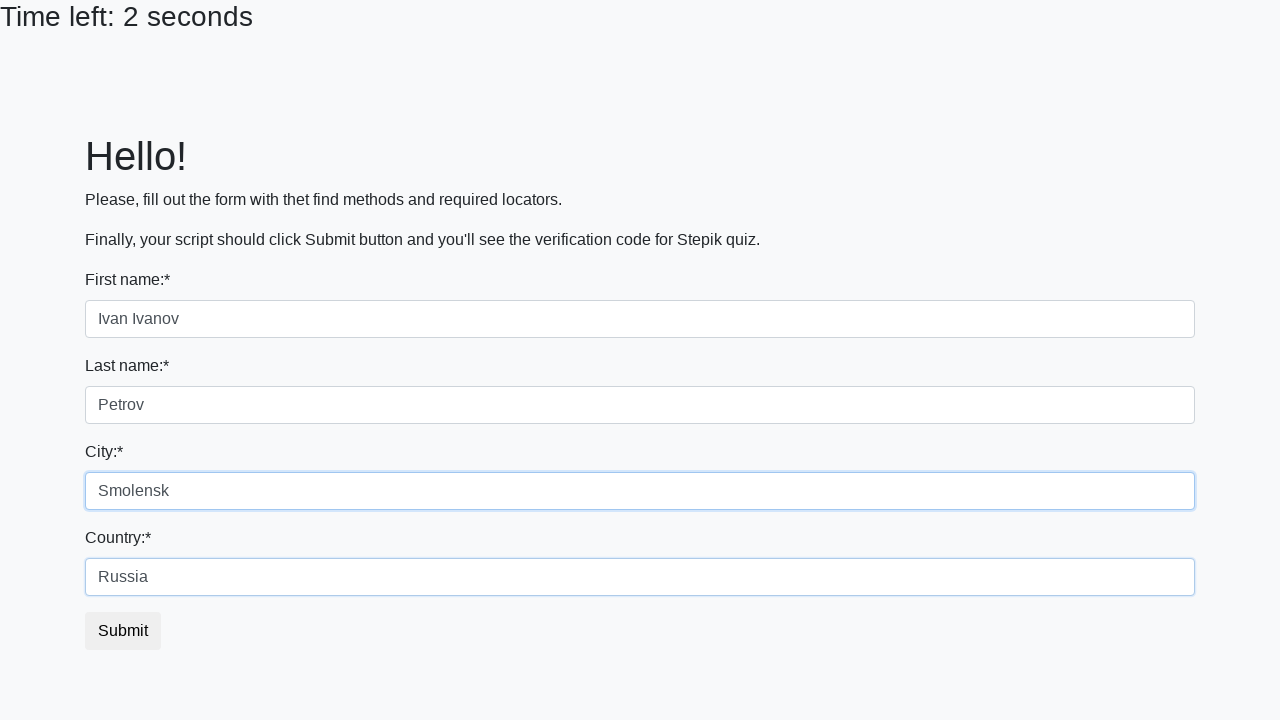

Clicked submit button to submit personal information form at (123, 631) on button.btn
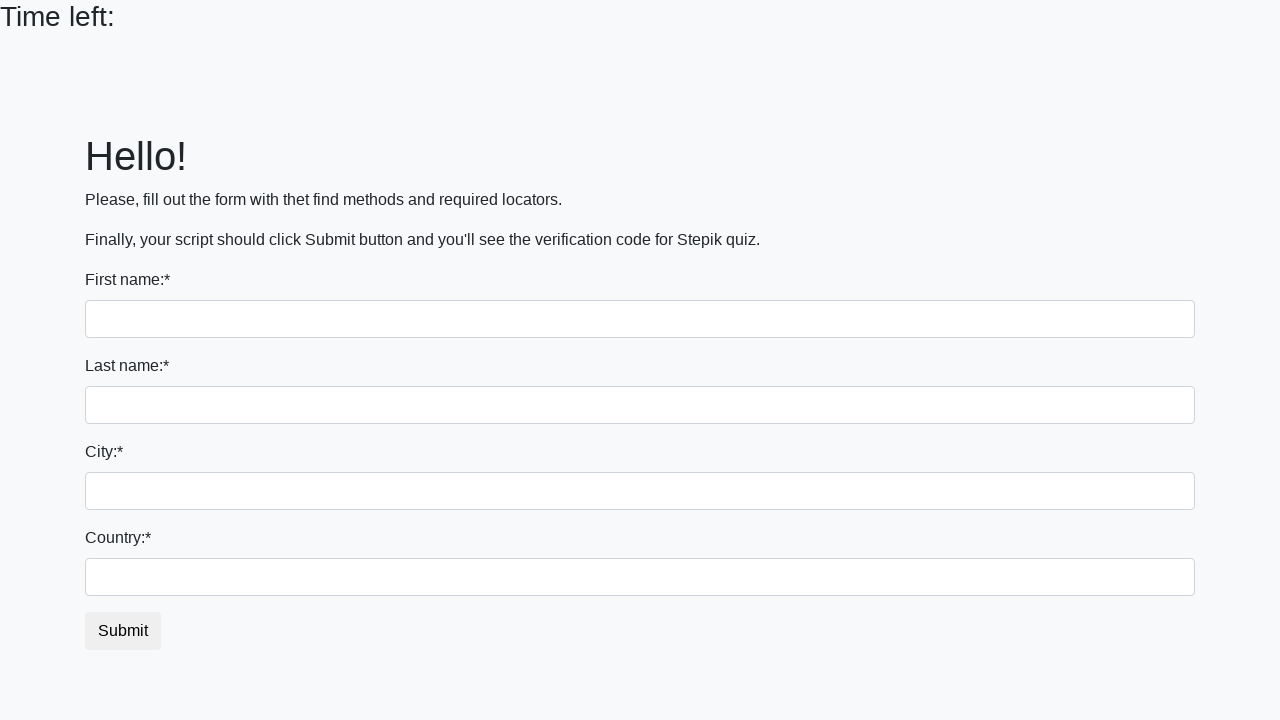

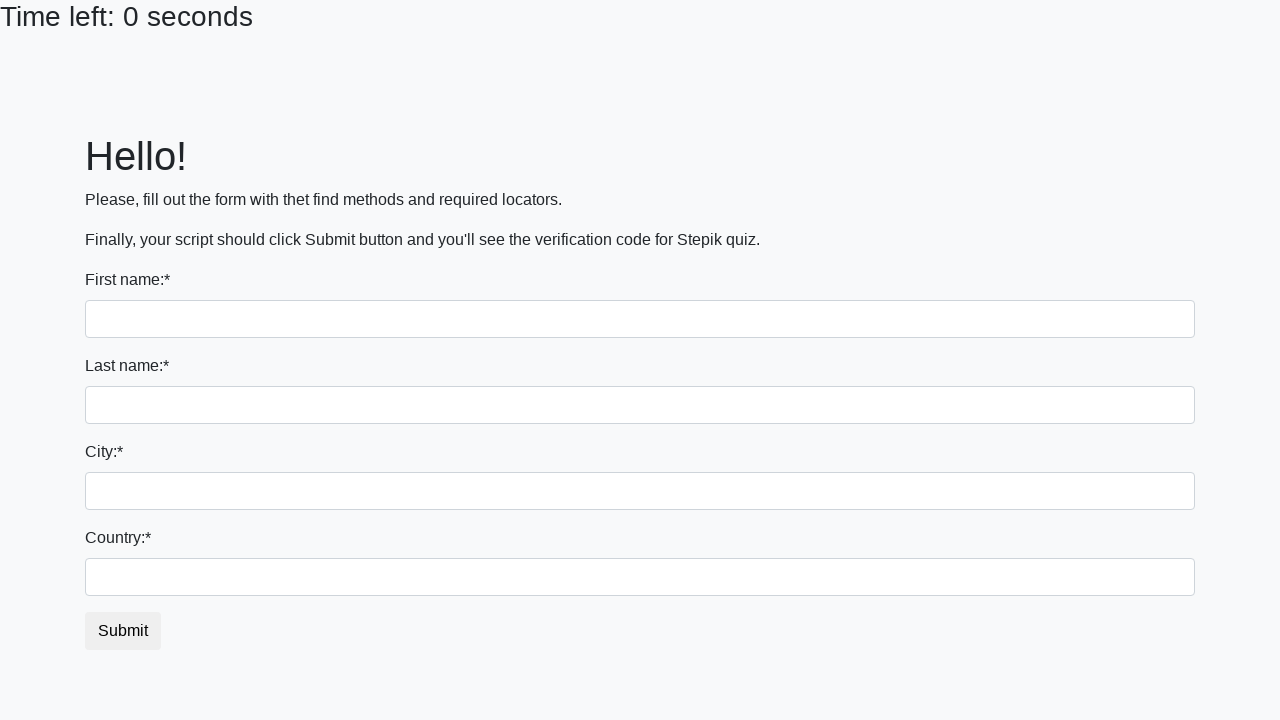